Tests reflected XSS vulnerability by injecting a SoundCloud iframe into the search query parameter

Starting URL: https://juice-shop.herokuapp.com/#/search?q=%3Ciframe%20width%3D%22100%25%22%20height%3D%22166%22%20scrolling%3D%22no%22%20frameborder%3D%22no%22%20allow%3D%22autoplay%22%20src%3D%22https%3A%2F%2Fw.soundcloud.com%2Fplayer%2F%3Furl%3Dhttps%253A%2F%2Fapi.soundcloud.com%2Ftracks%2F771984076%26color%3D%2523ff5500%26auto_play%3Dtrue%26hide_related%3Dfalse%26show_comments%3Dtrue%26show_user%3Dtrue%26show_reposts%3Dfalse%26show_teaser%3Dtrue%22%3E%3C%2Fiframe%3E

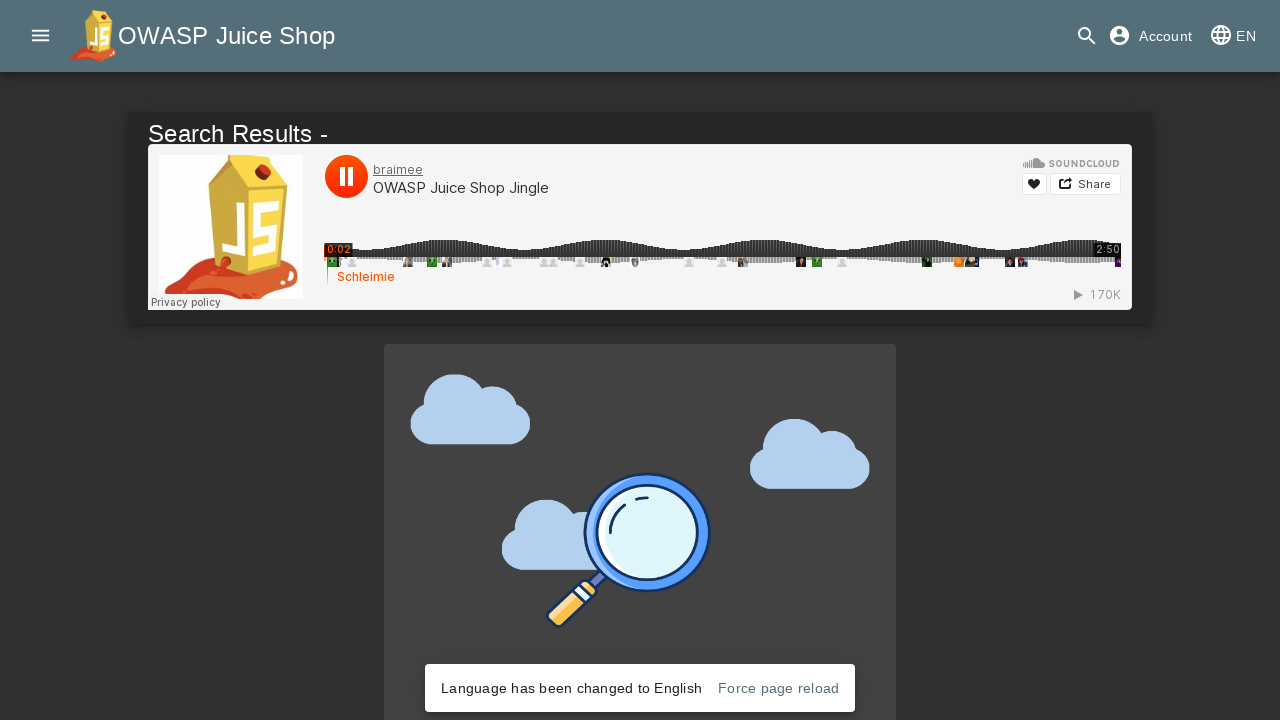

Waited 1 second for page to load with injected SoundCloud iframe XSS payload
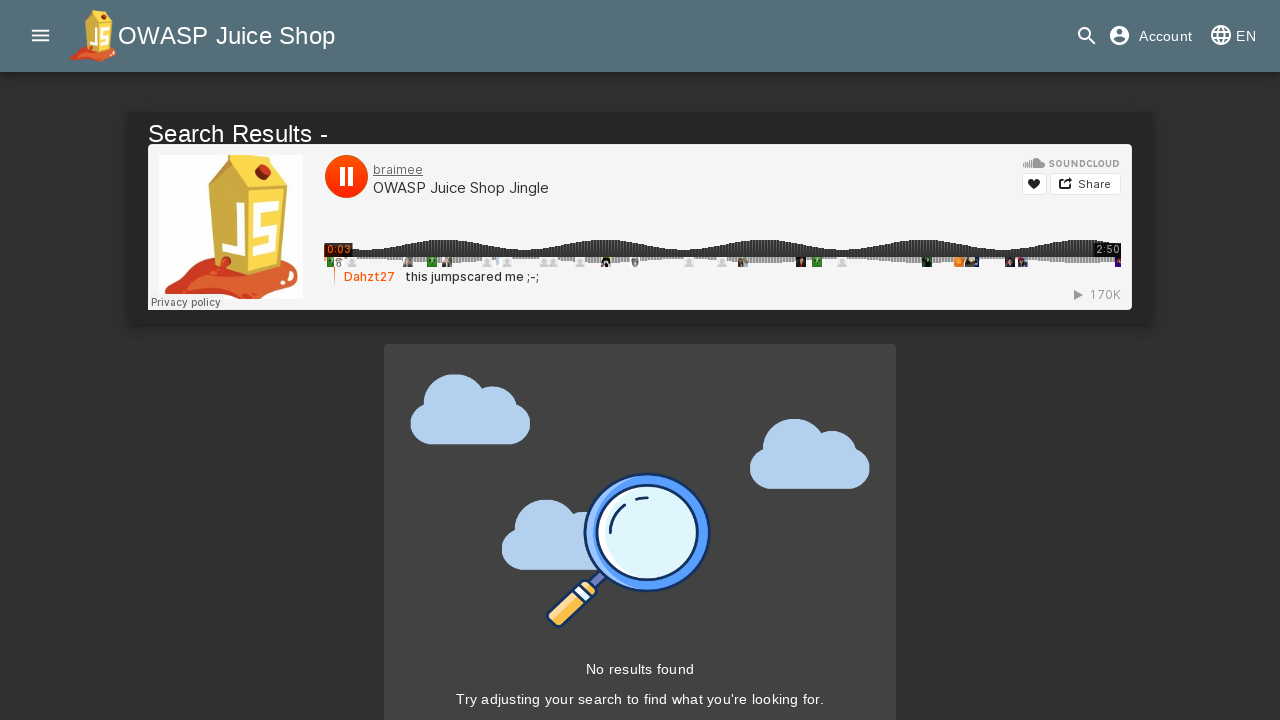

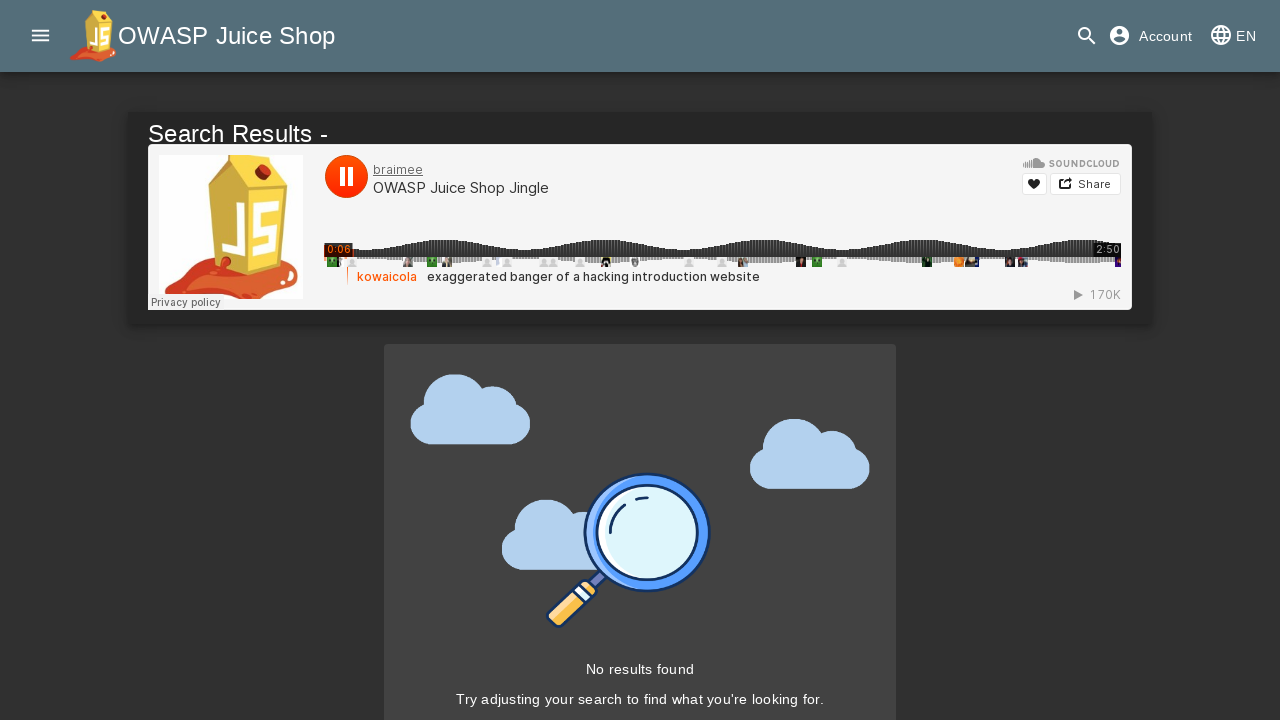